Tests login form validation by entering a username, entering then clearing the password field, clicking login, and verifying the "Password is required" error message appears

Starting URL: https://www.saucedemo.com/

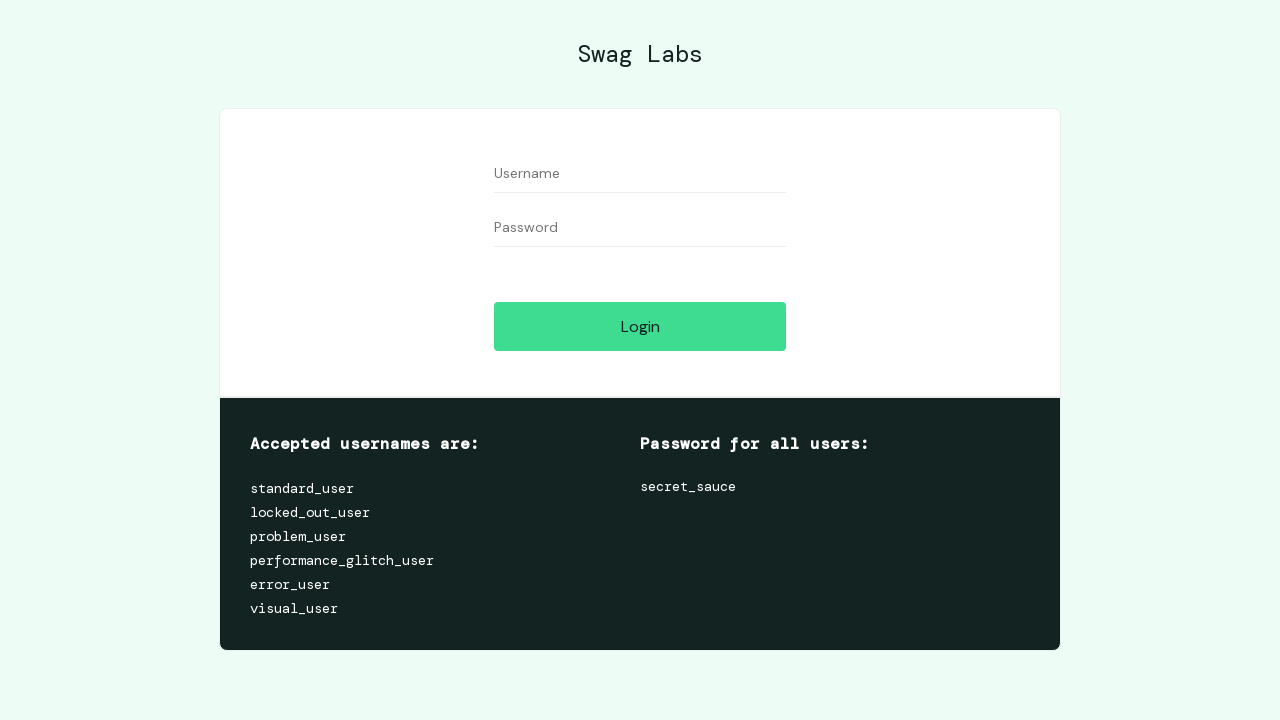

Filled username field with 'standard_user' on //input[@id='user-name']
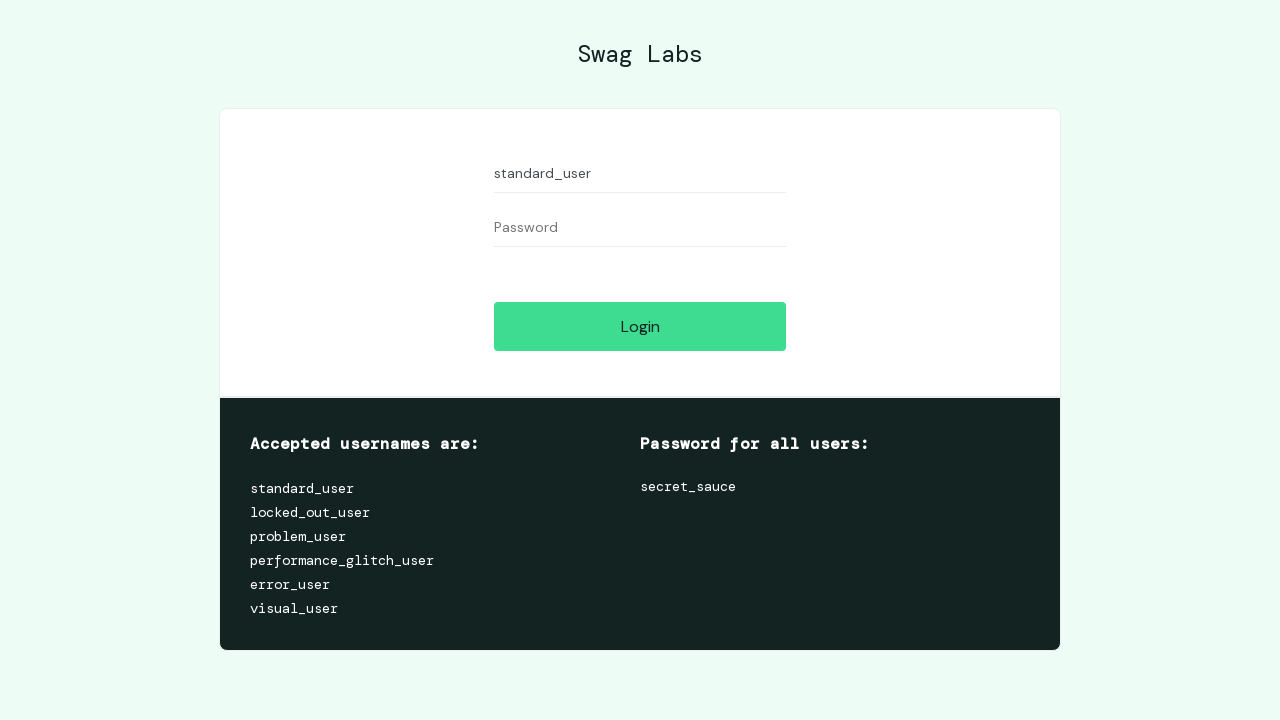

Filled password field with 'somepassword' on //input[@id='password']
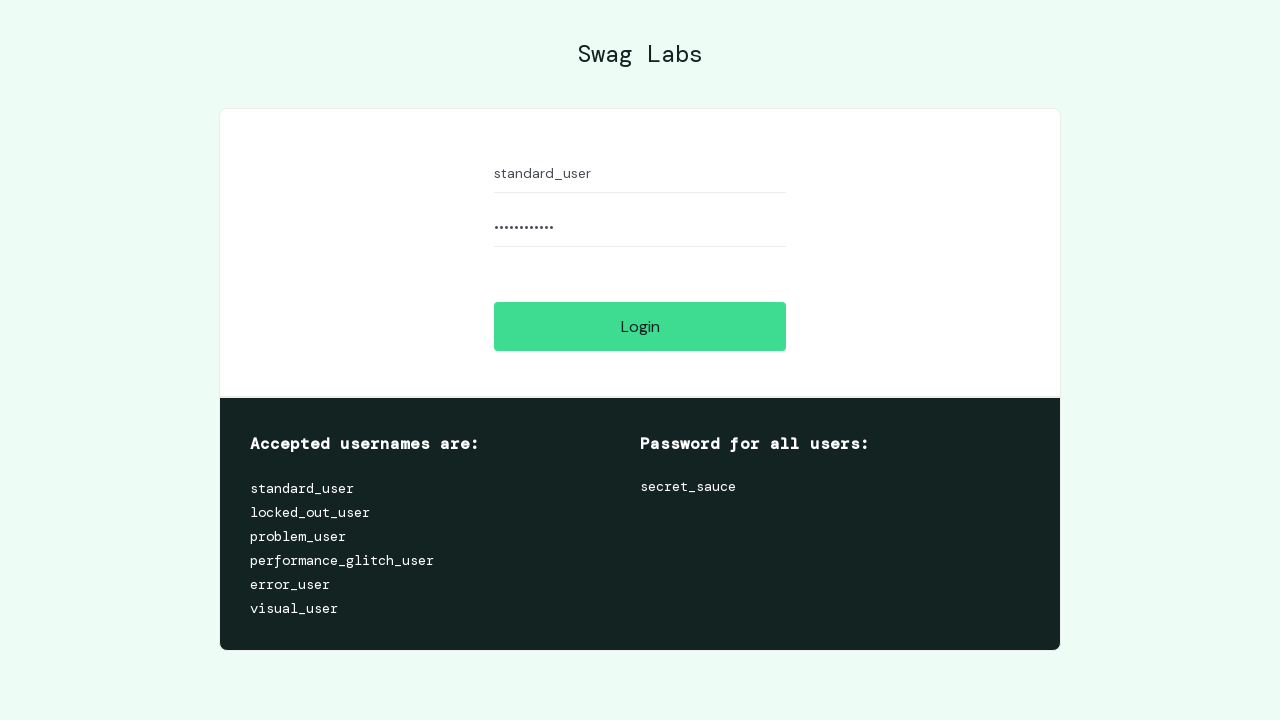

Cleared the password field on //input[@id='password']
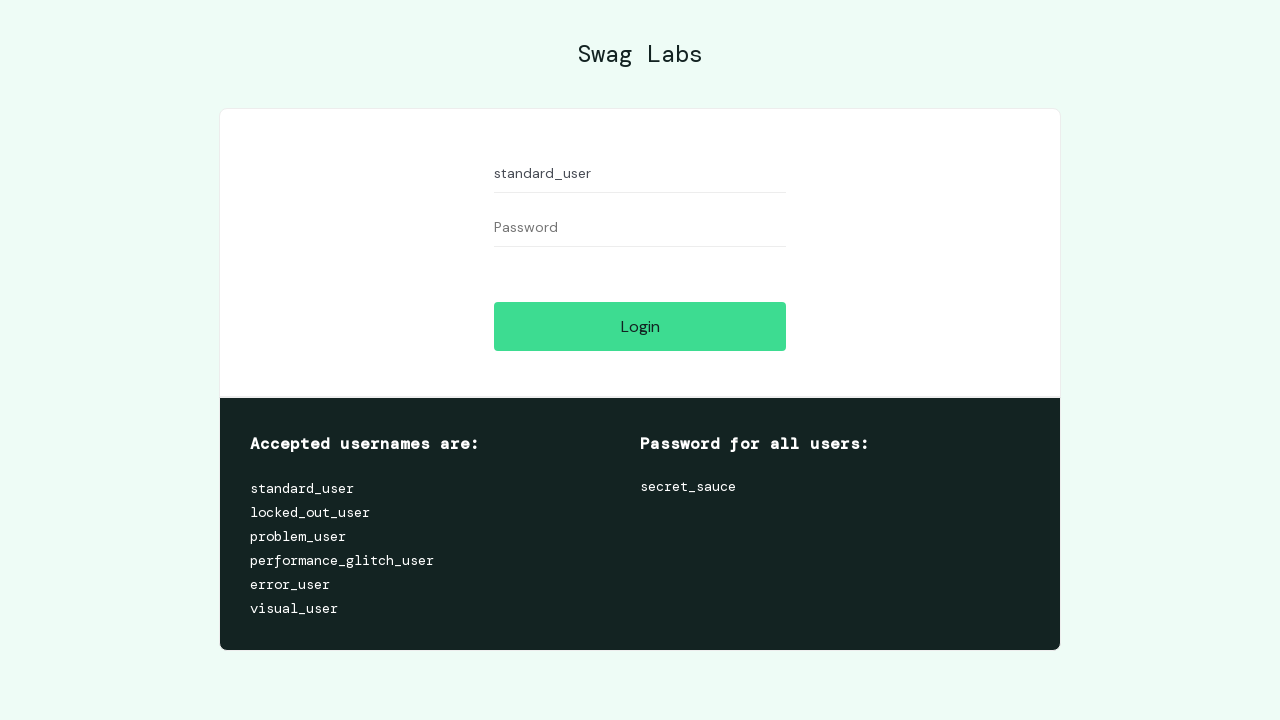

Clicked the Login button at (640, 326) on xpath=//input[@id='login-button']
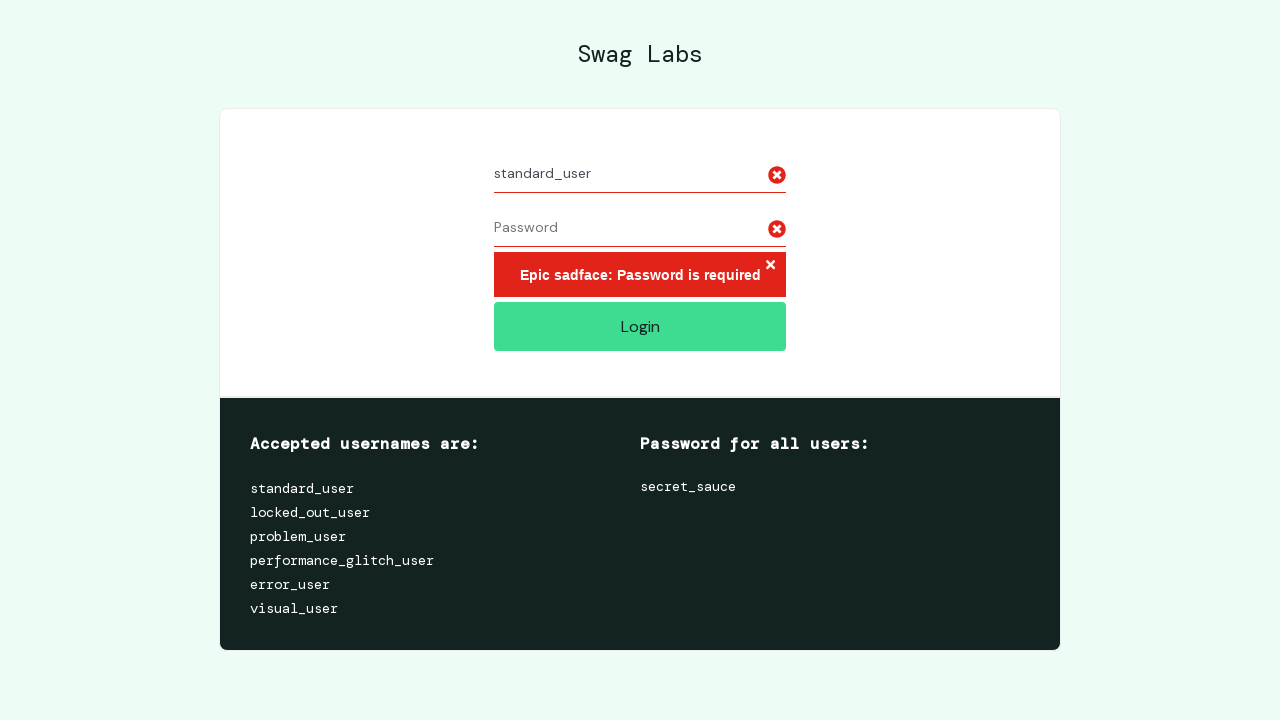

Error message element appeared
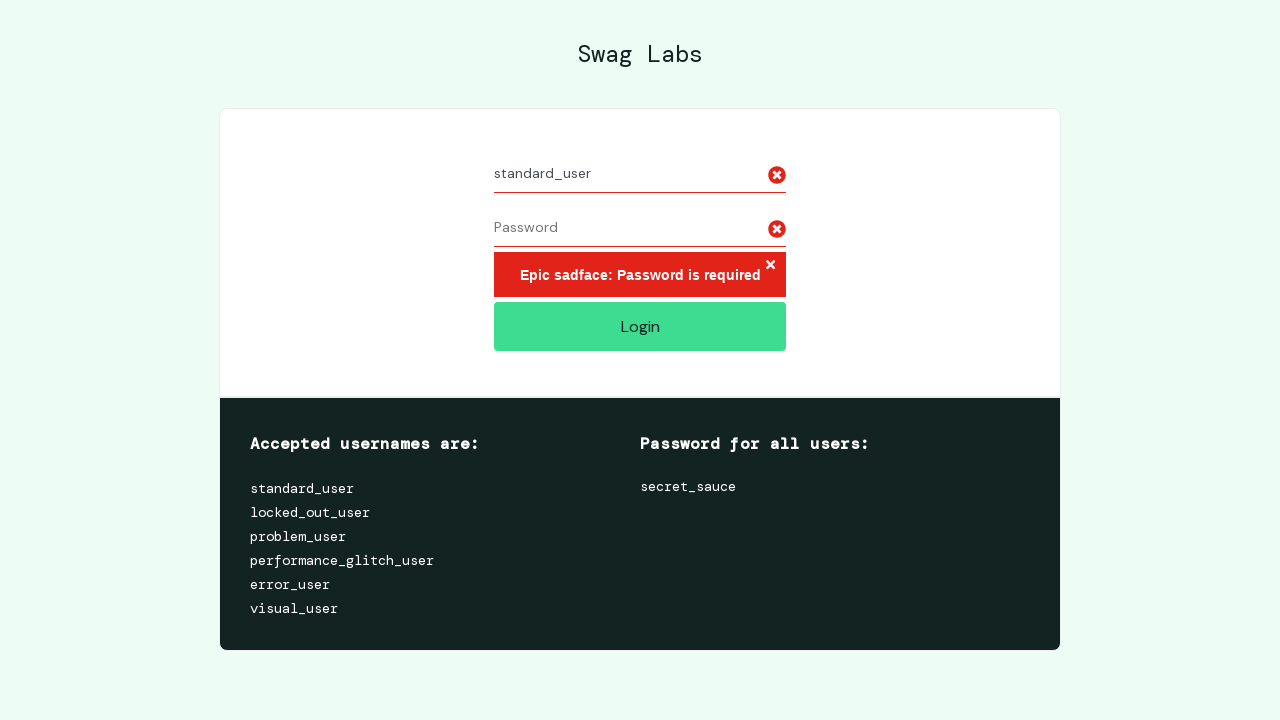

Retrieved error message text: 'Epic sadface: Password is required'
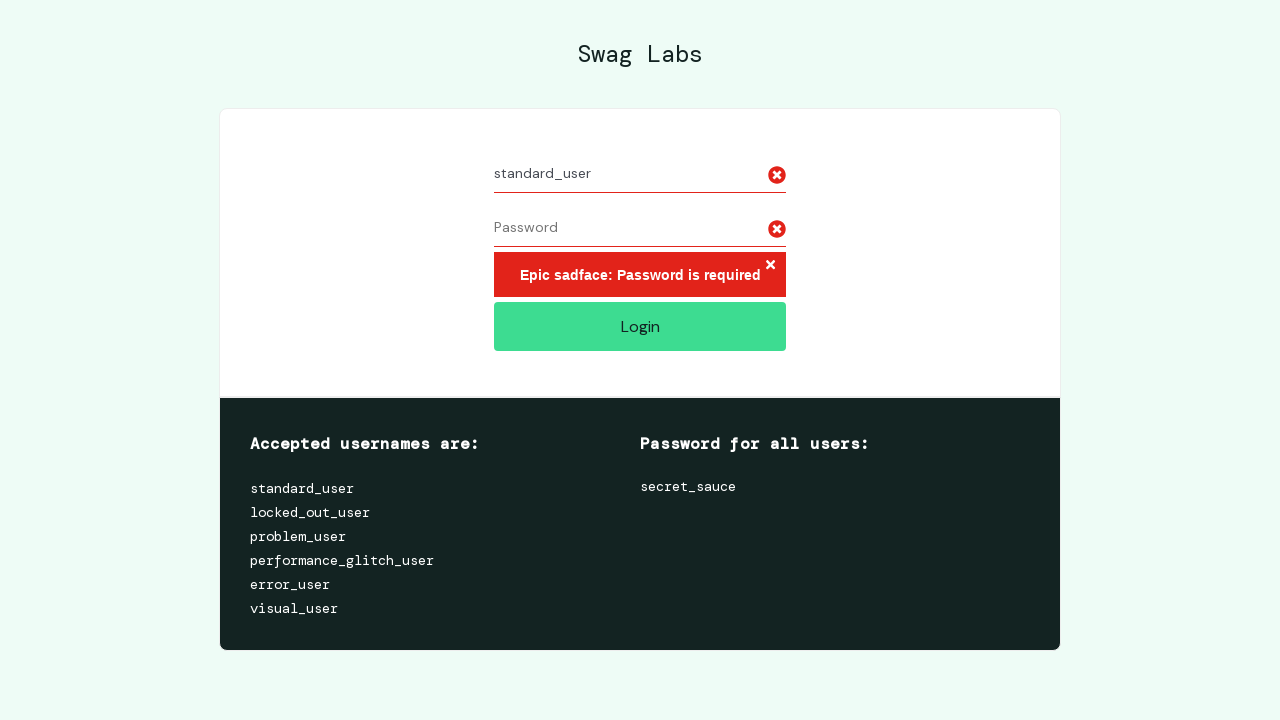

Verified 'Password is required' error message is displayed
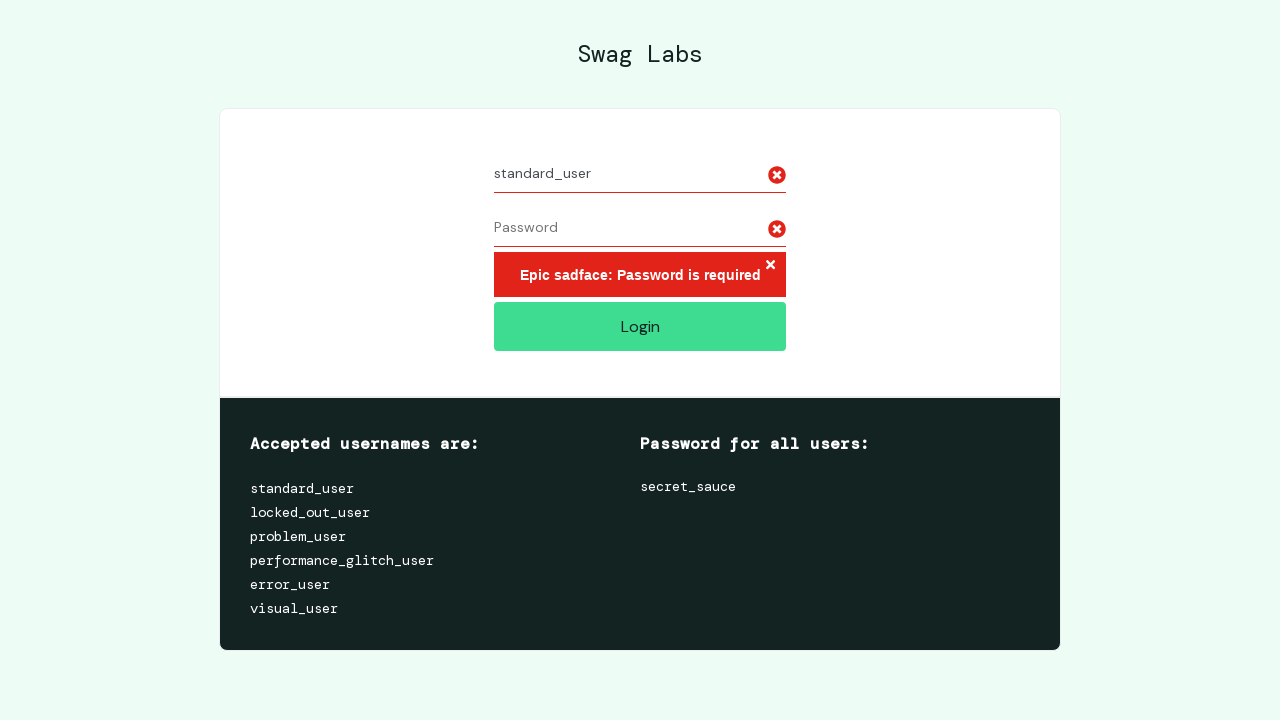

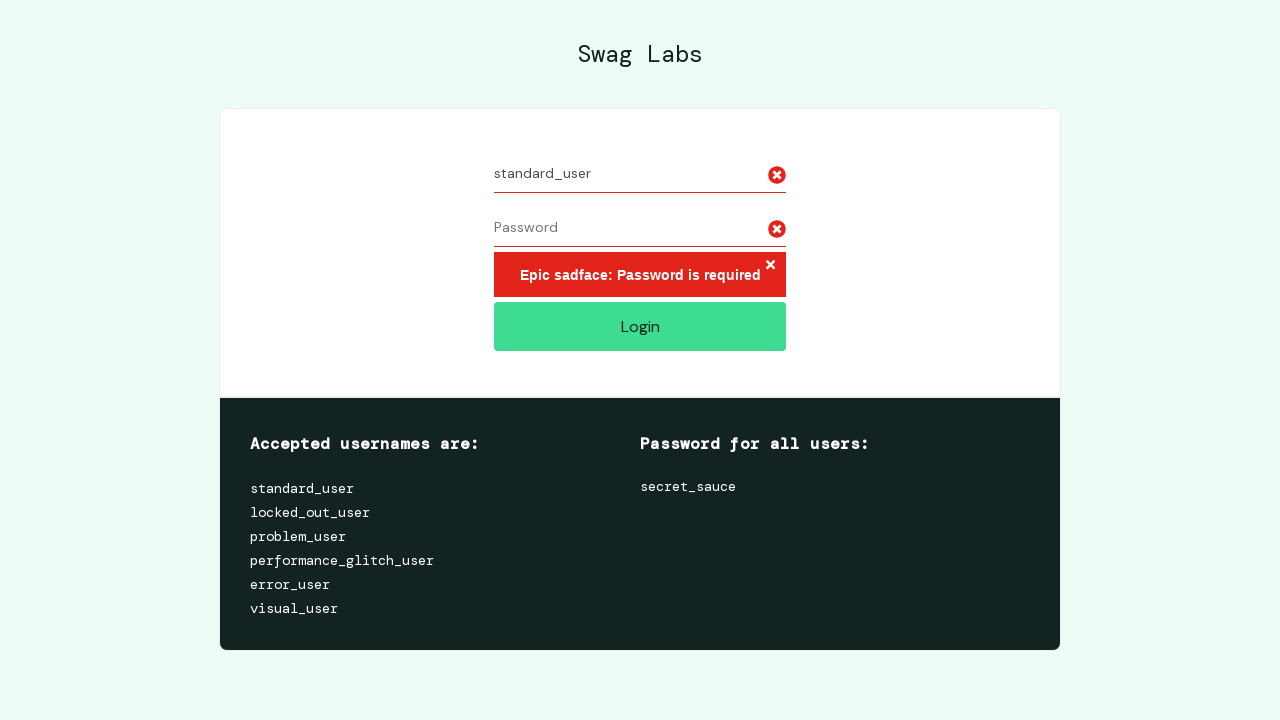